Counts the number of delete links on the page and verifies there are exactly 10

Starting URL: http://the-internet.herokuapp.com/challenging_dom

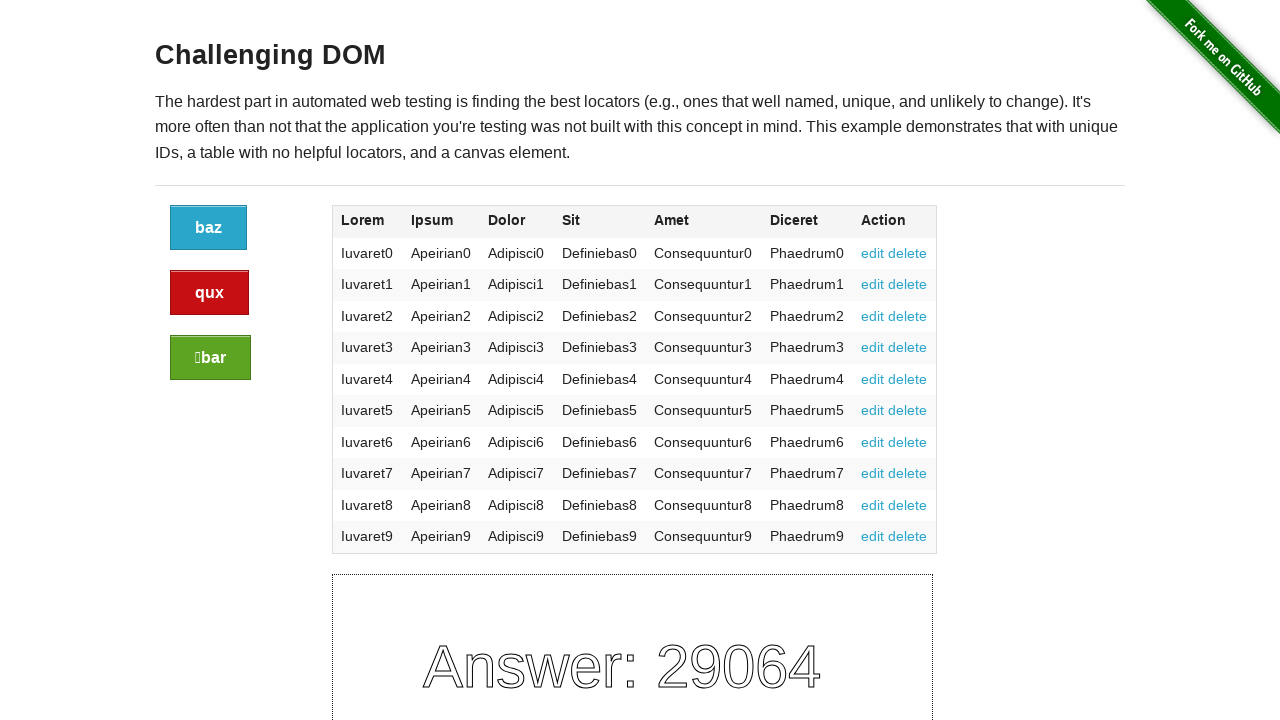

Navigated to challenging DOM page
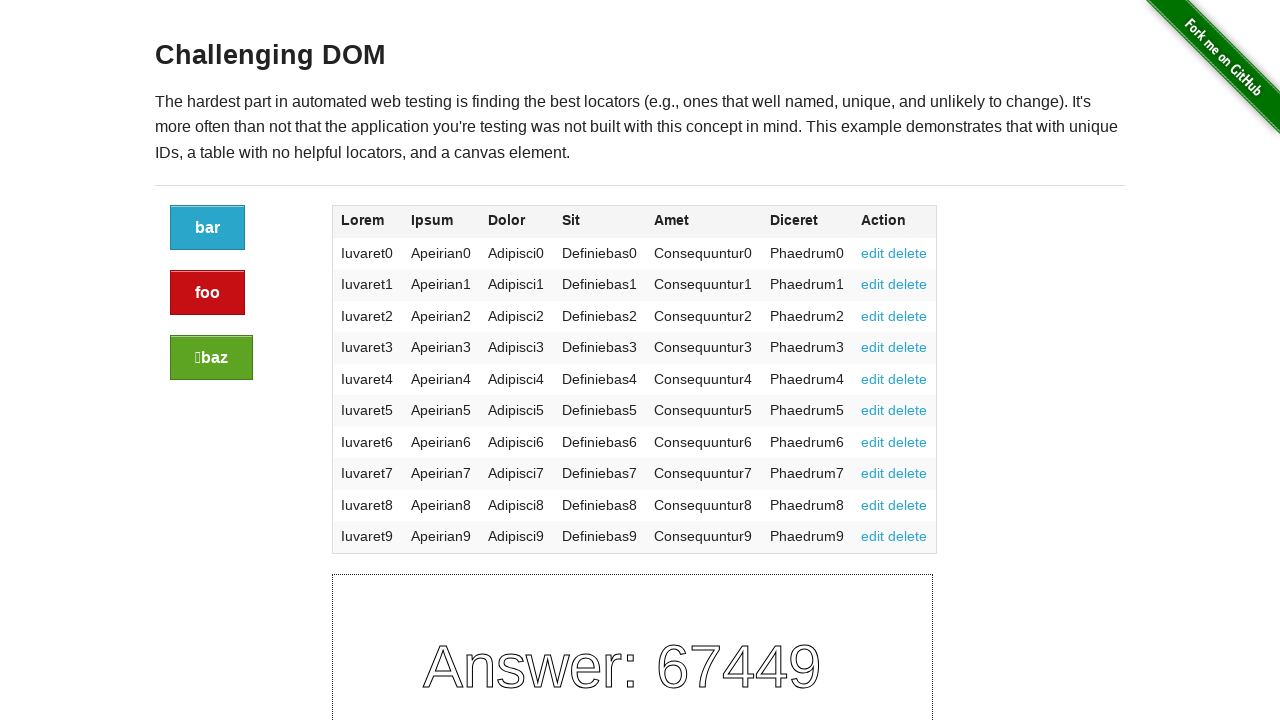

Located all delete links on the page
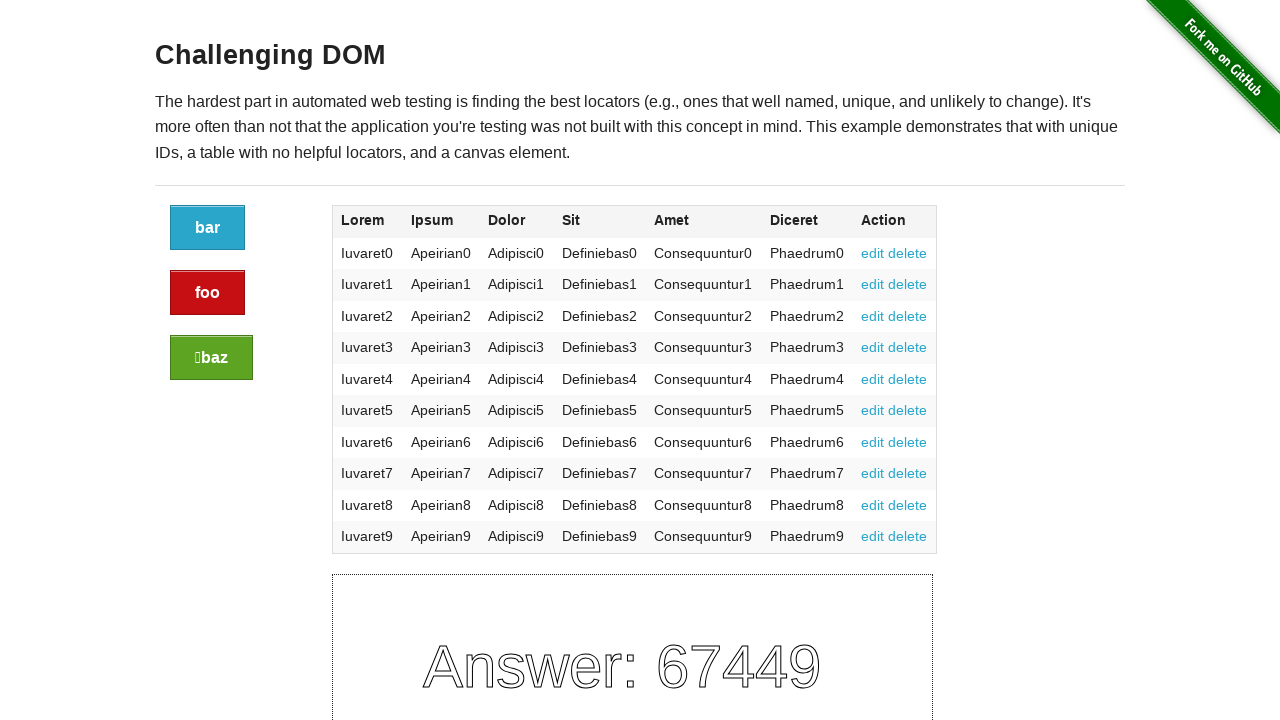

Counted delete links: 10 found
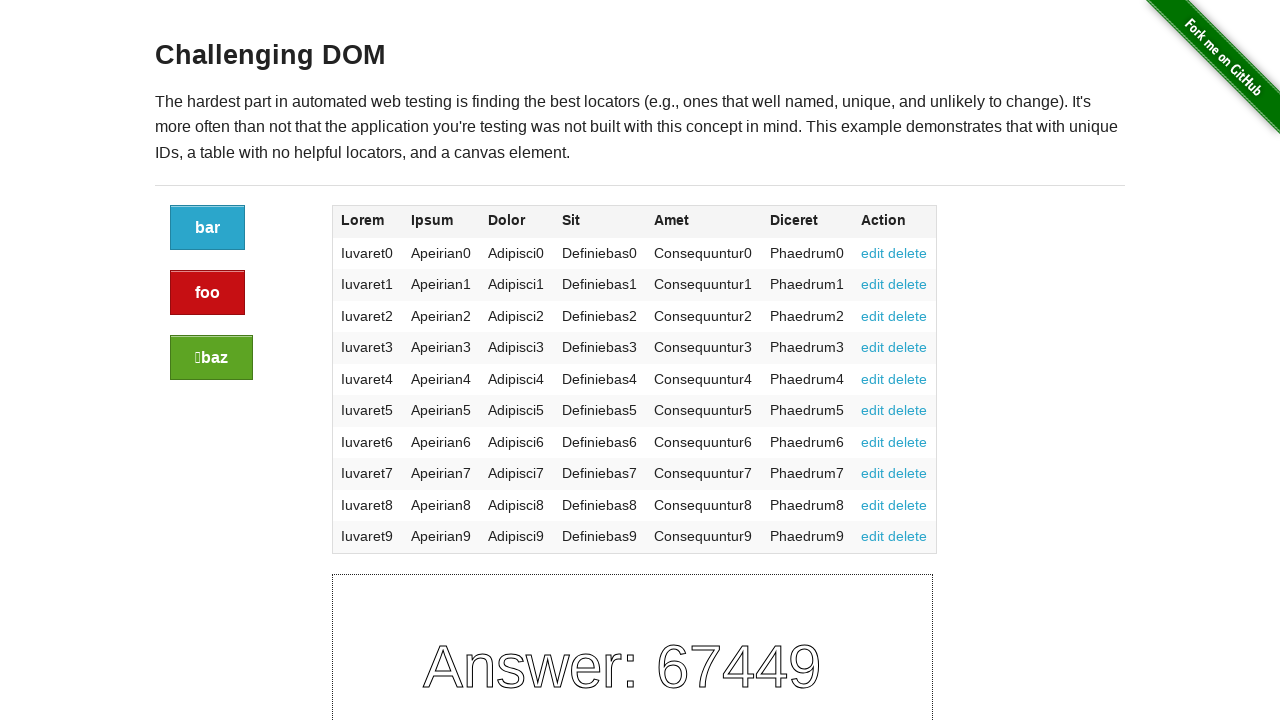

Verified there are exactly 10 delete links
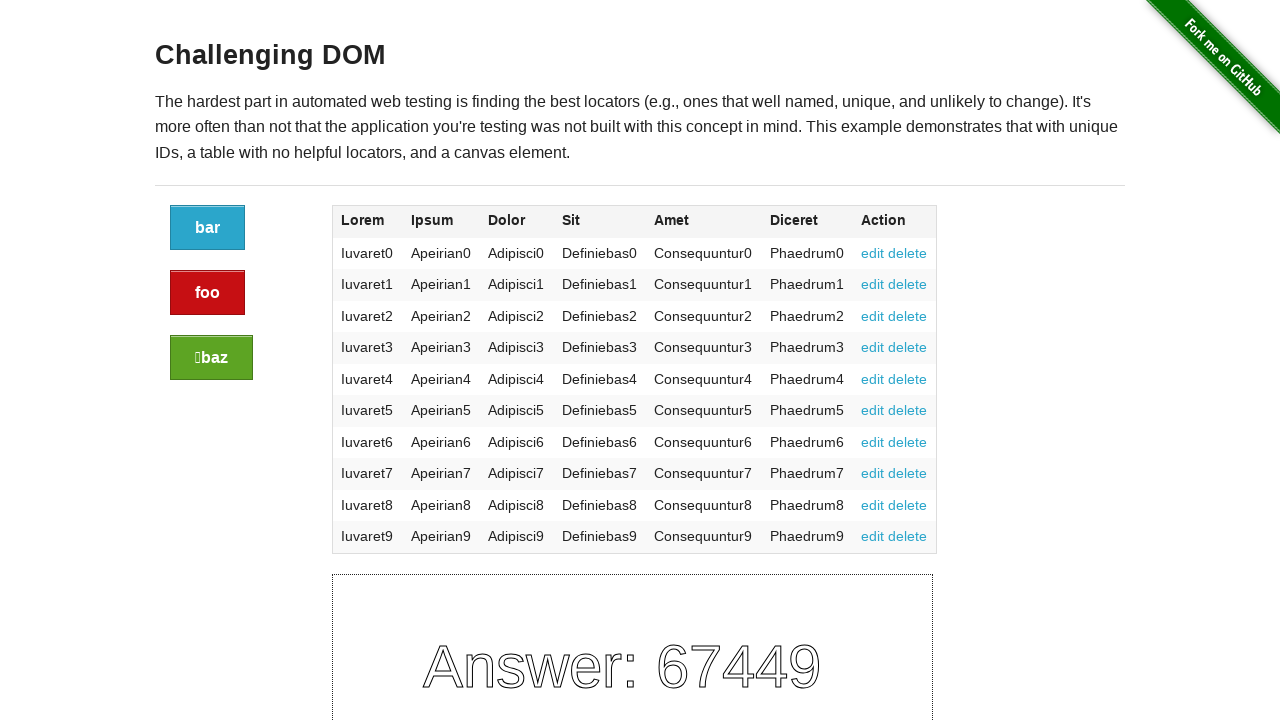

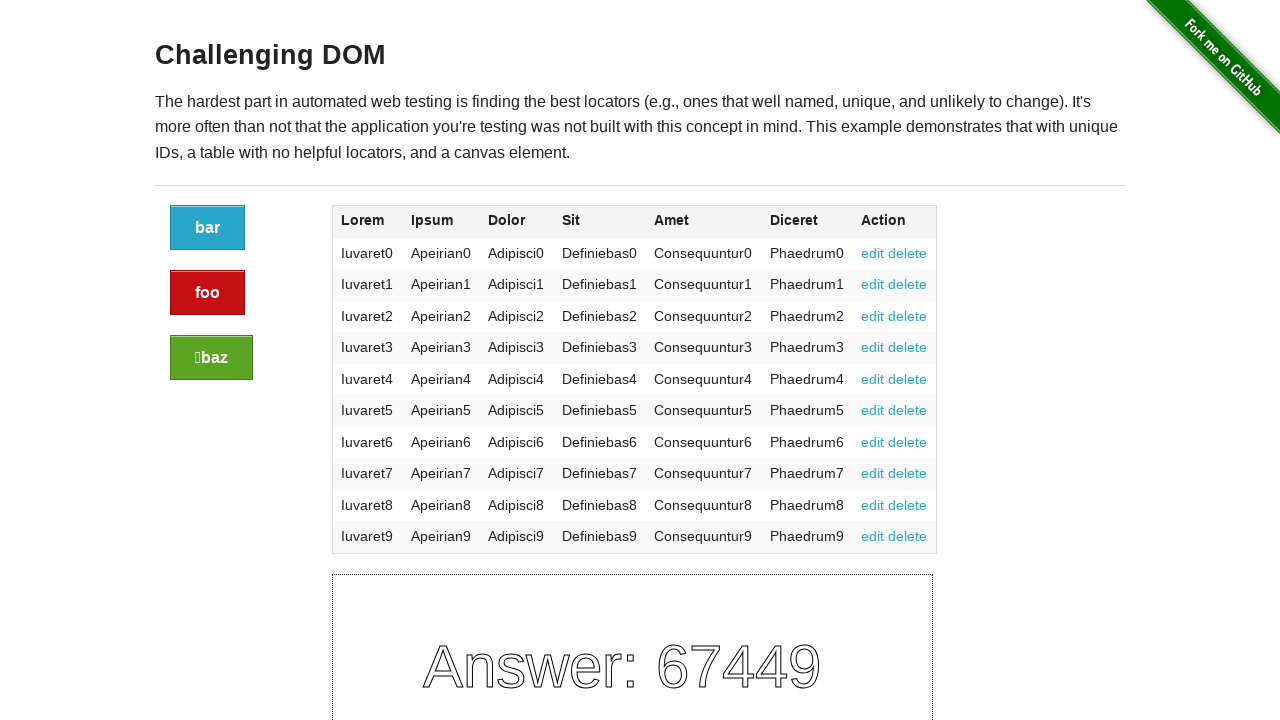